Tests navigation through sitemap links by clicking on the first 5 page links from a sitemap XML page and navigating back after each click to verify the links are functional.

Starting URL: https://www.getcalley.com/page-sitemap.xml

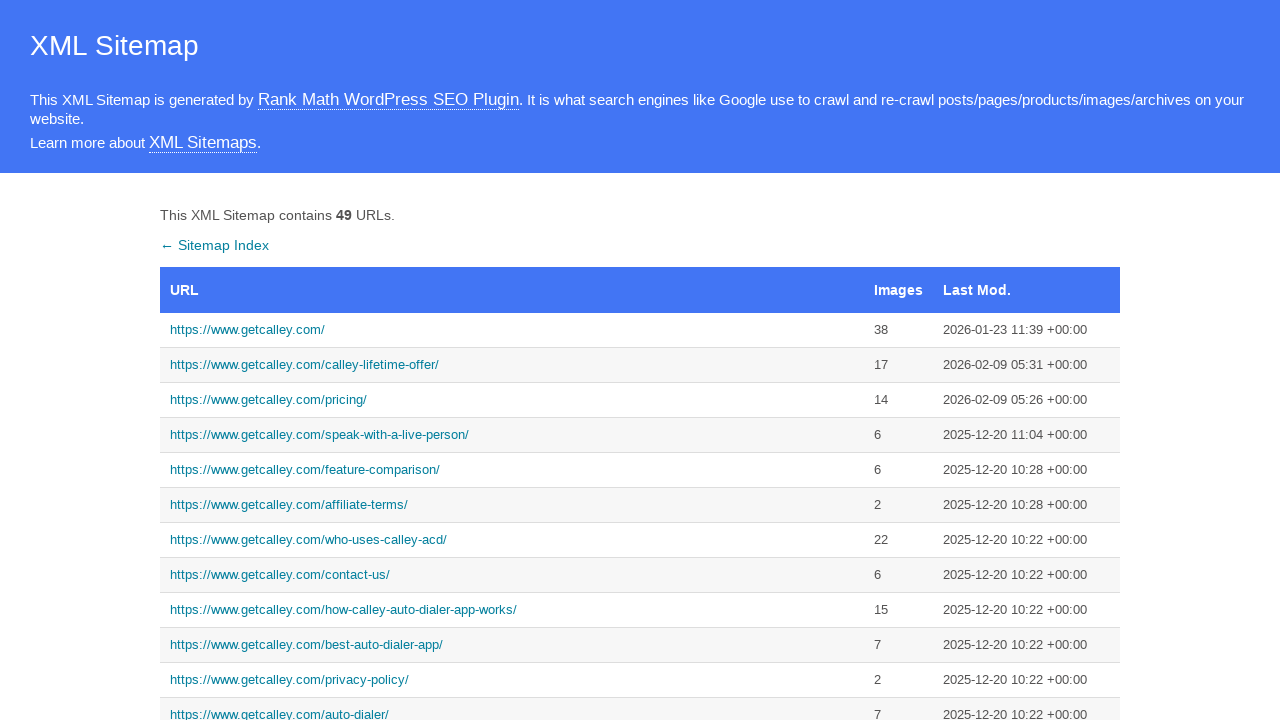

Clicked the 1st page link from the sitemap at (512, 330) on xpath=//*[@id='sitemap']/tbody/tr[1]/td[1]/a
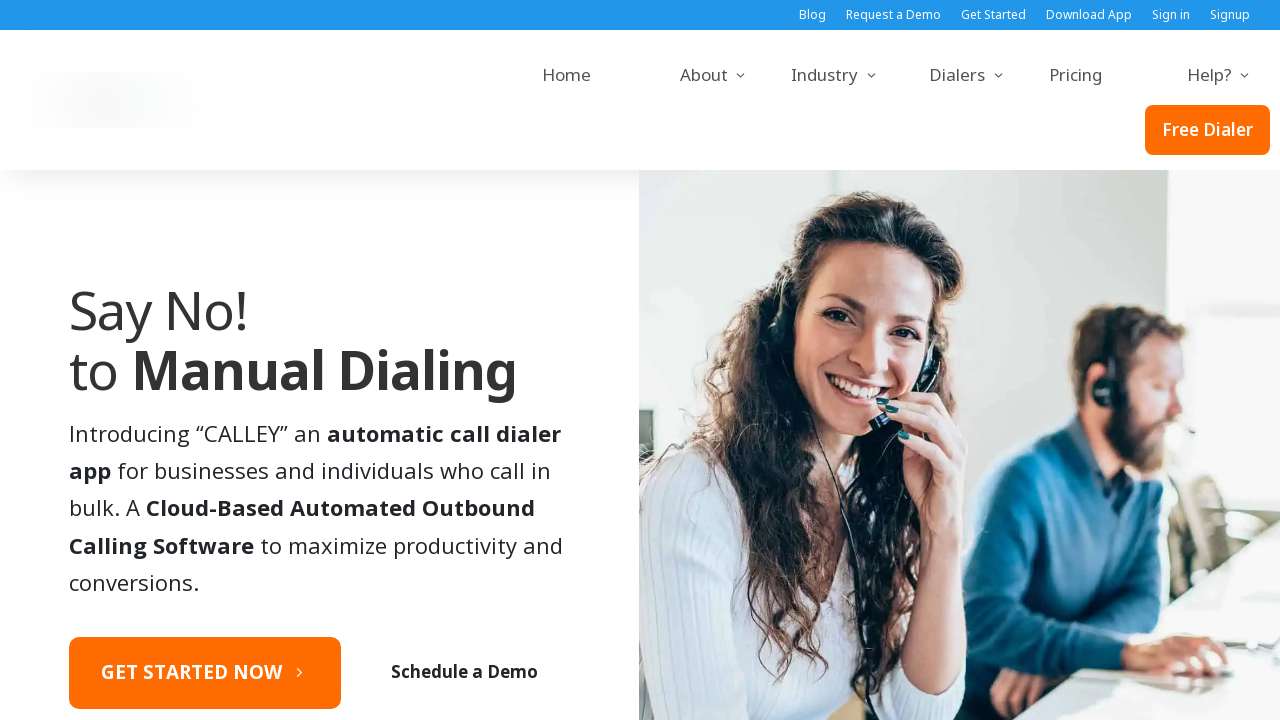

1st page loaded (domcontentloaded)
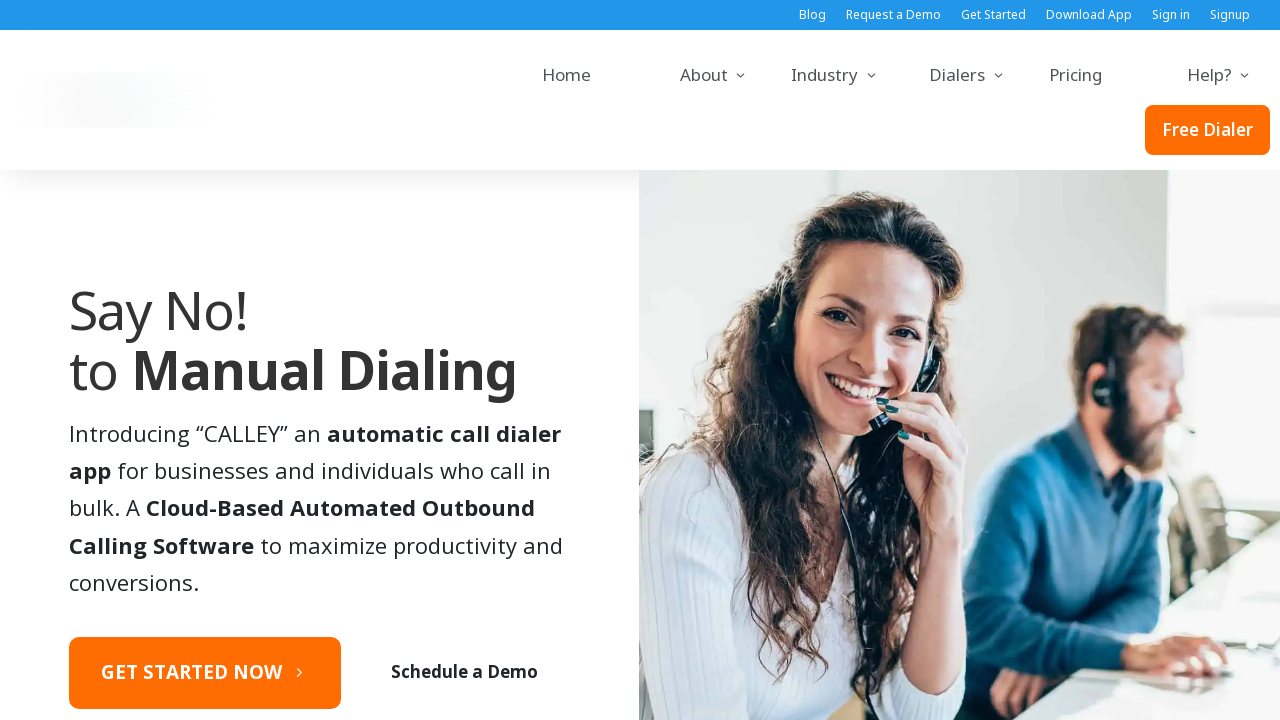

Navigated back to sitemap
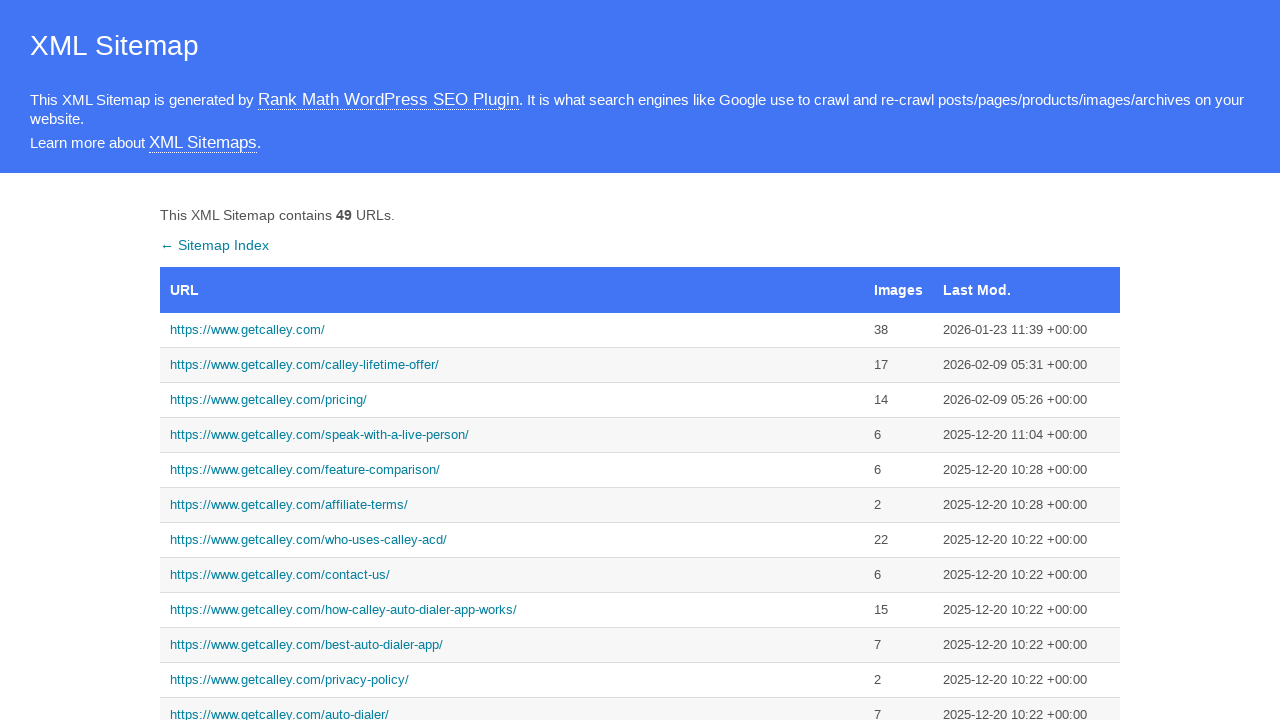

Clicked the 2nd page link from the sitemap at (512, 365) on xpath=//*[@id='sitemap']/tbody/tr[2]/td[1]/a
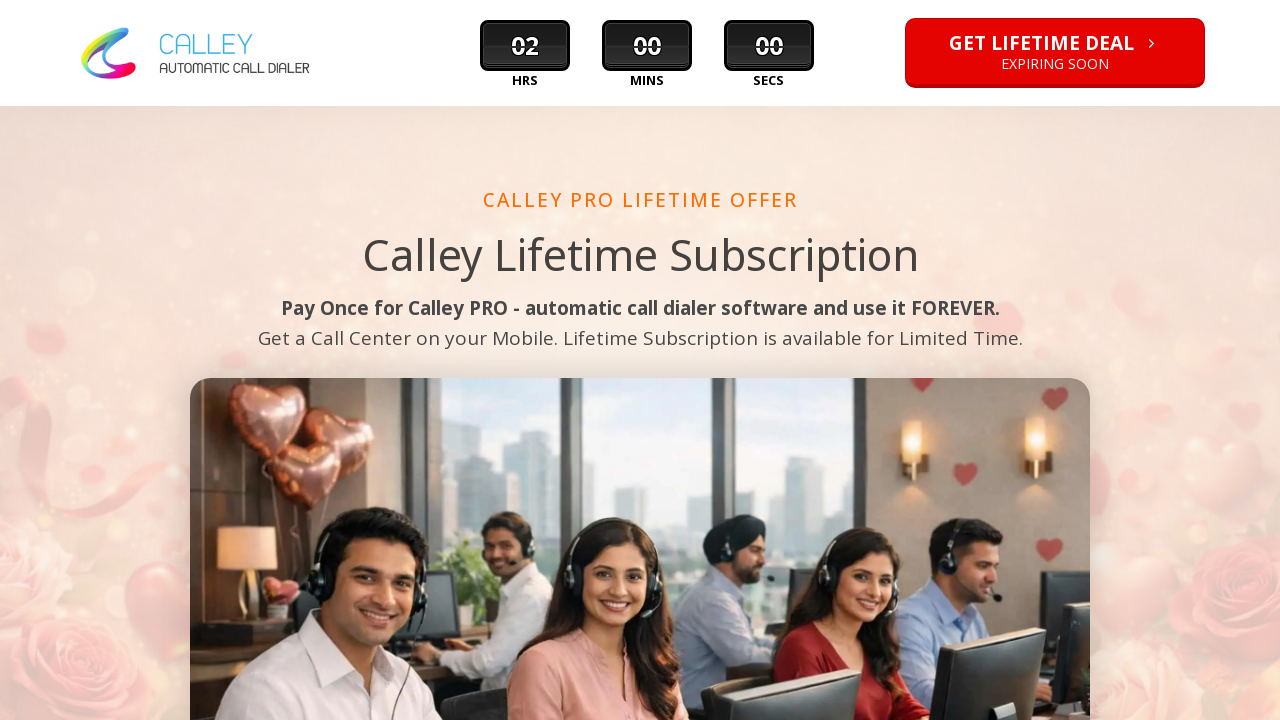

2nd page loaded (domcontentloaded)
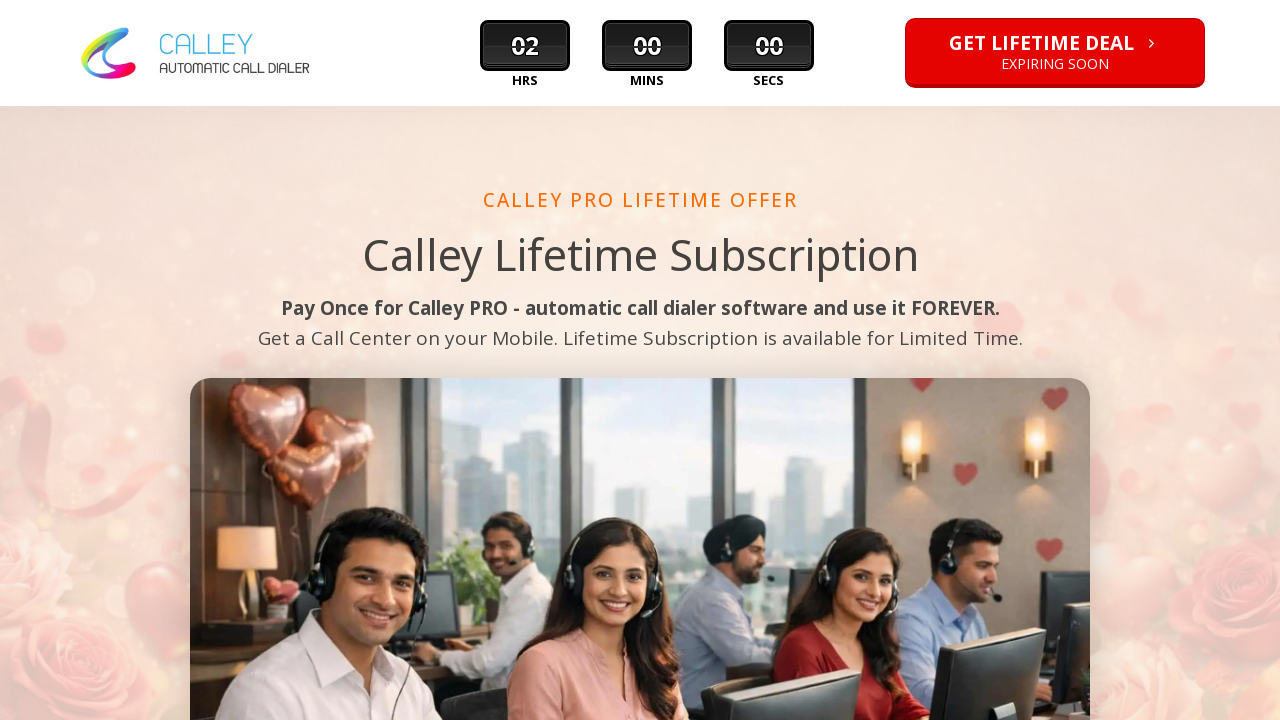

Navigated back to sitemap
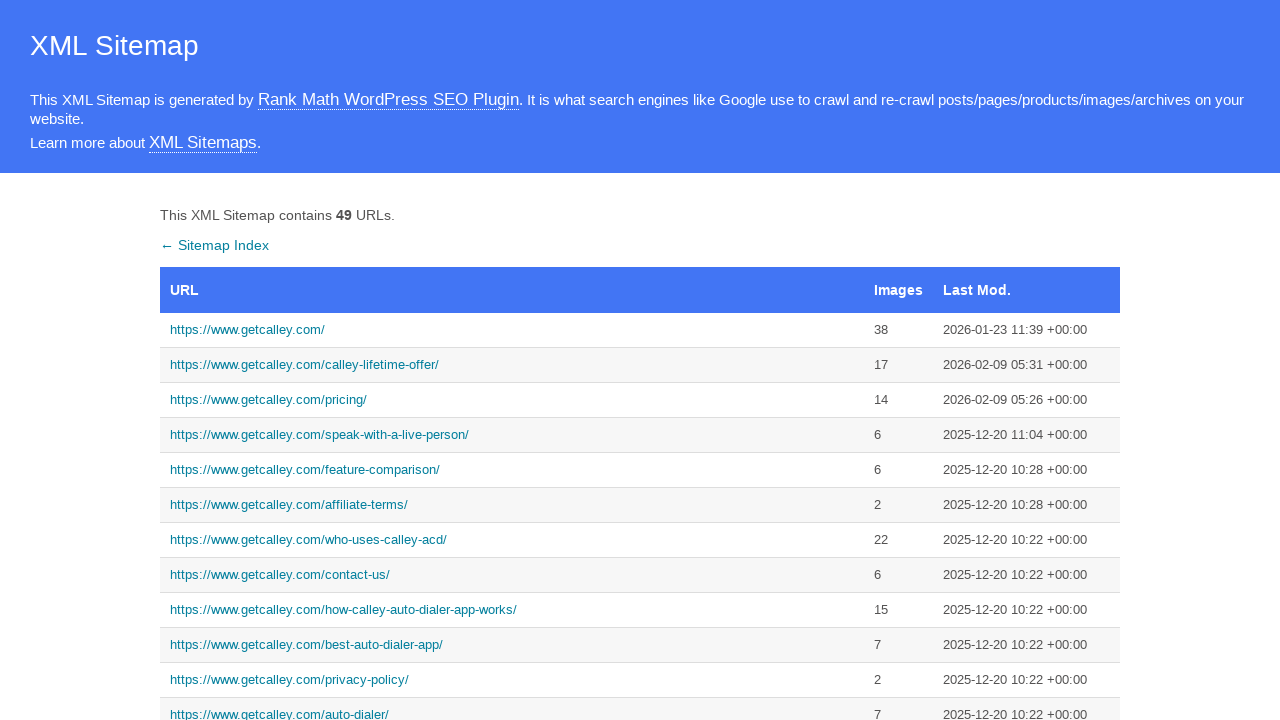

Clicked the 3rd page link from the sitemap at (512, 400) on xpath=//*[@id='sitemap']/tbody/tr[3]/td[1]/a
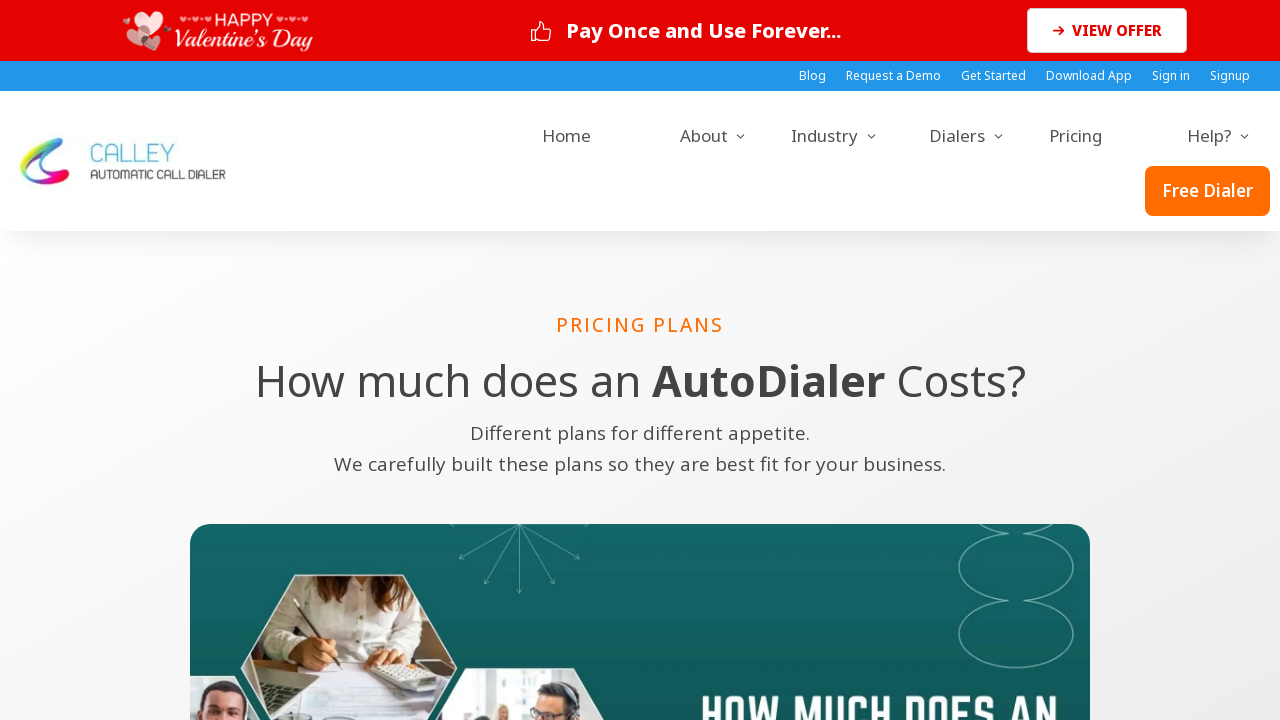

3rd page loaded (domcontentloaded)
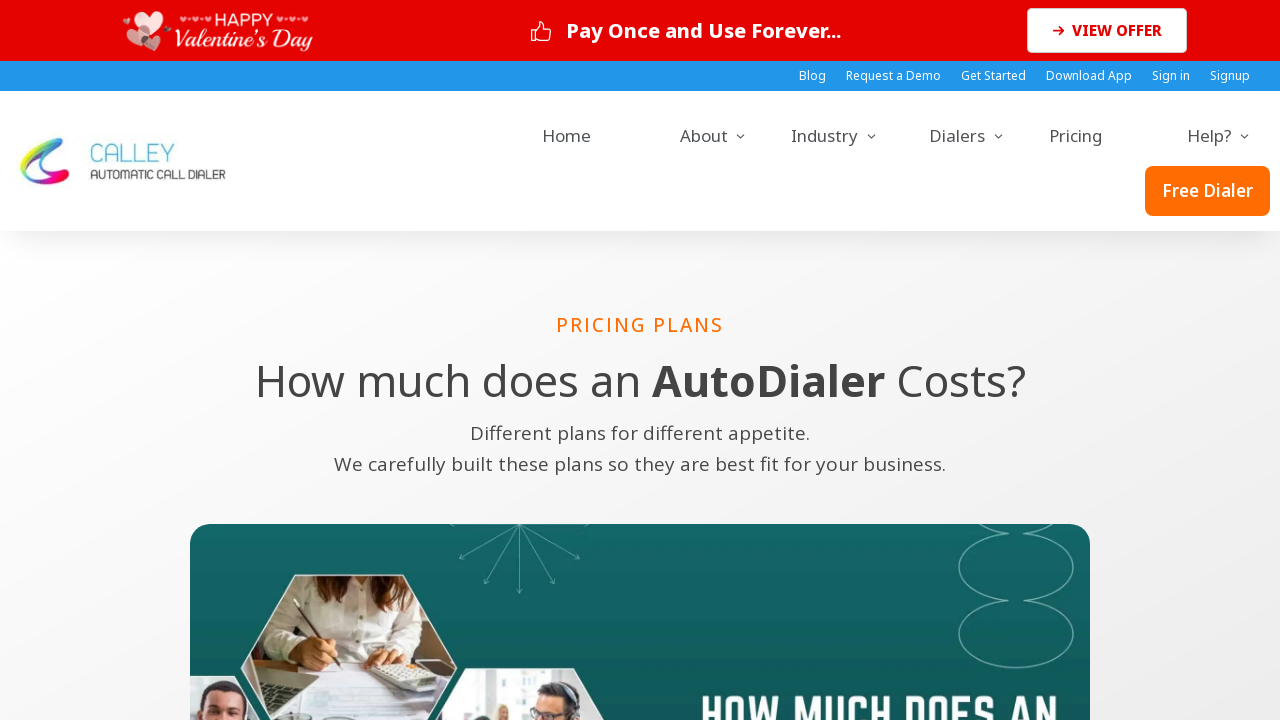

Navigated back to sitemap
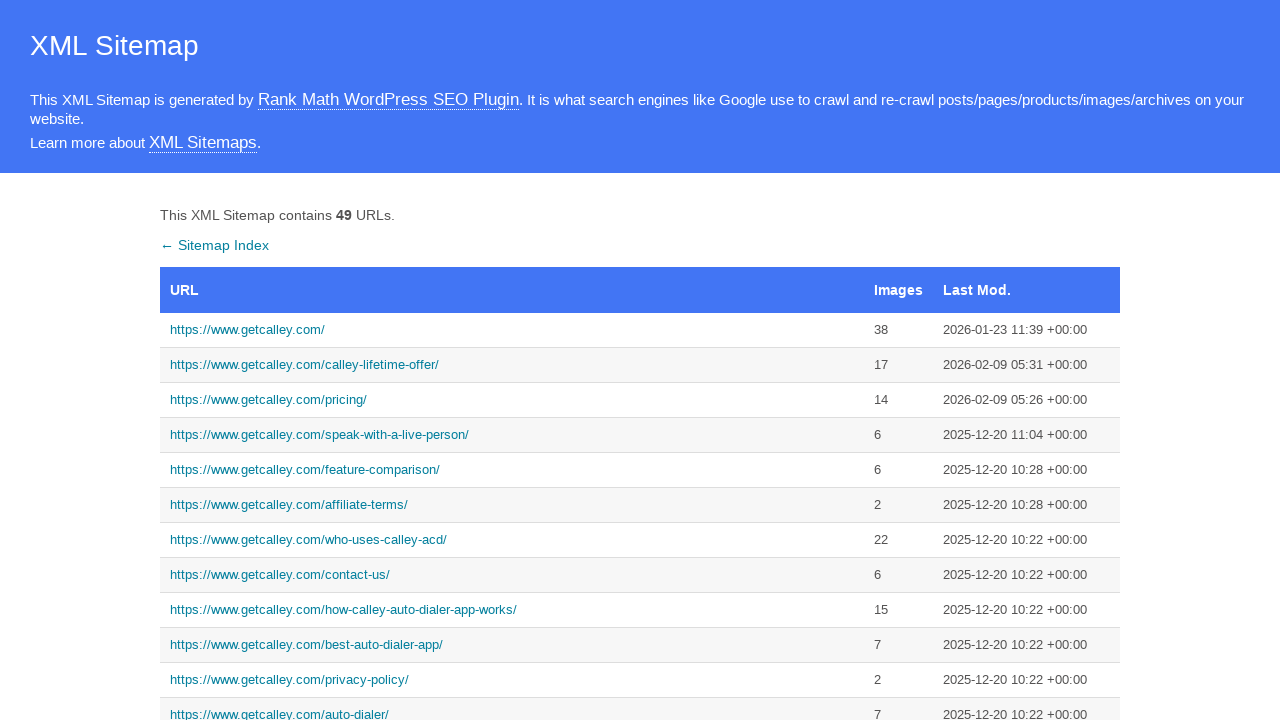

Clicked the 4th page link from the sitemap at (512, 435) on xpath=//*[@id='sitemap']/tbody/tr[4]/td[1]/a
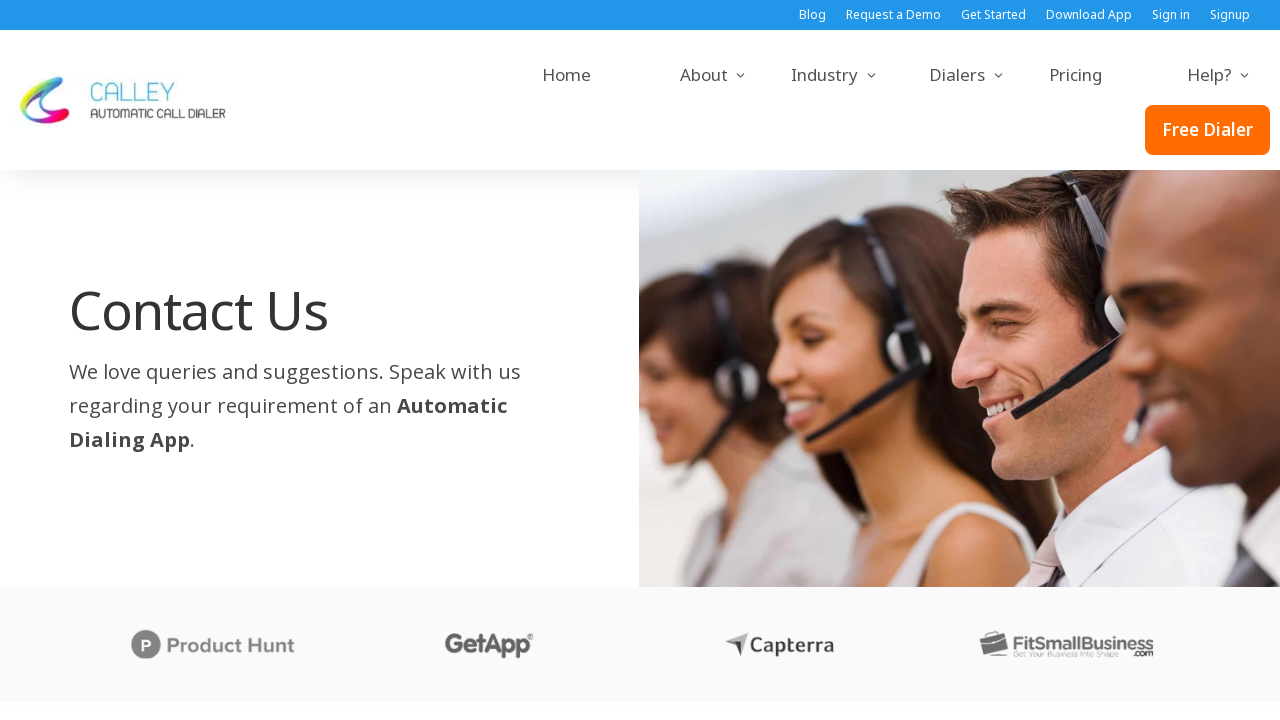

4th page loaded (domcontentloaded)
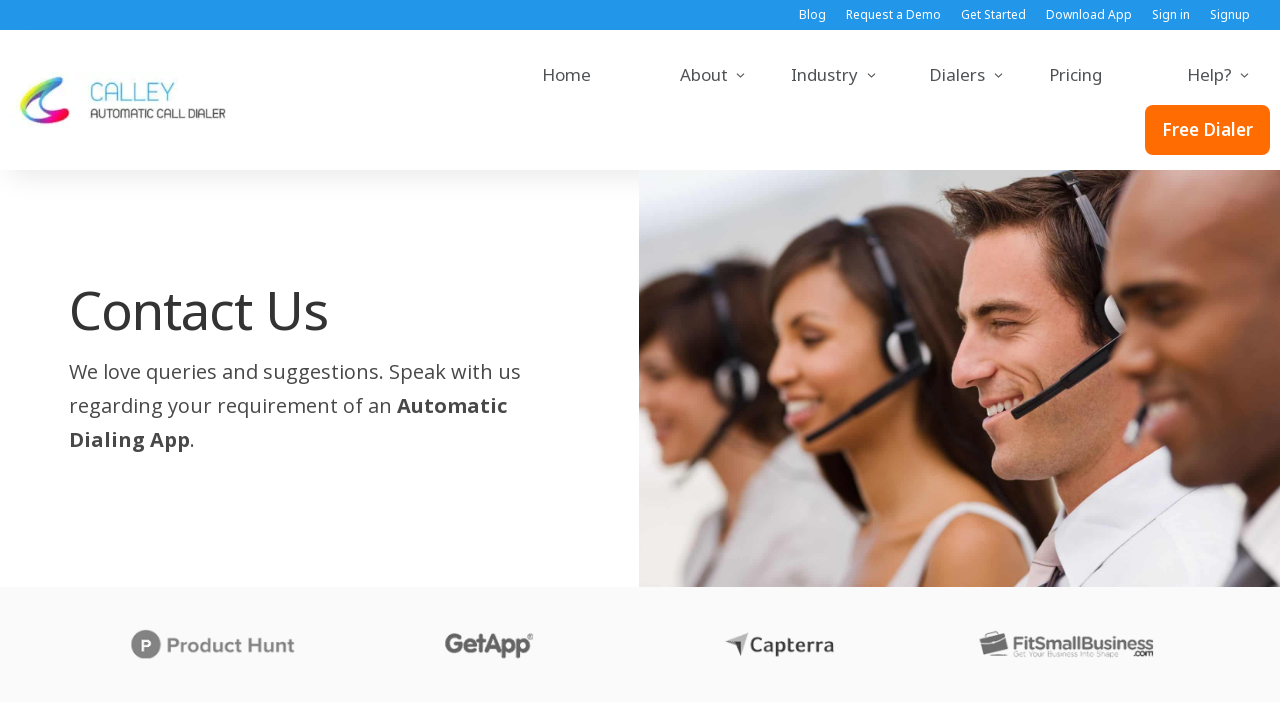

Navigated back to sitemap
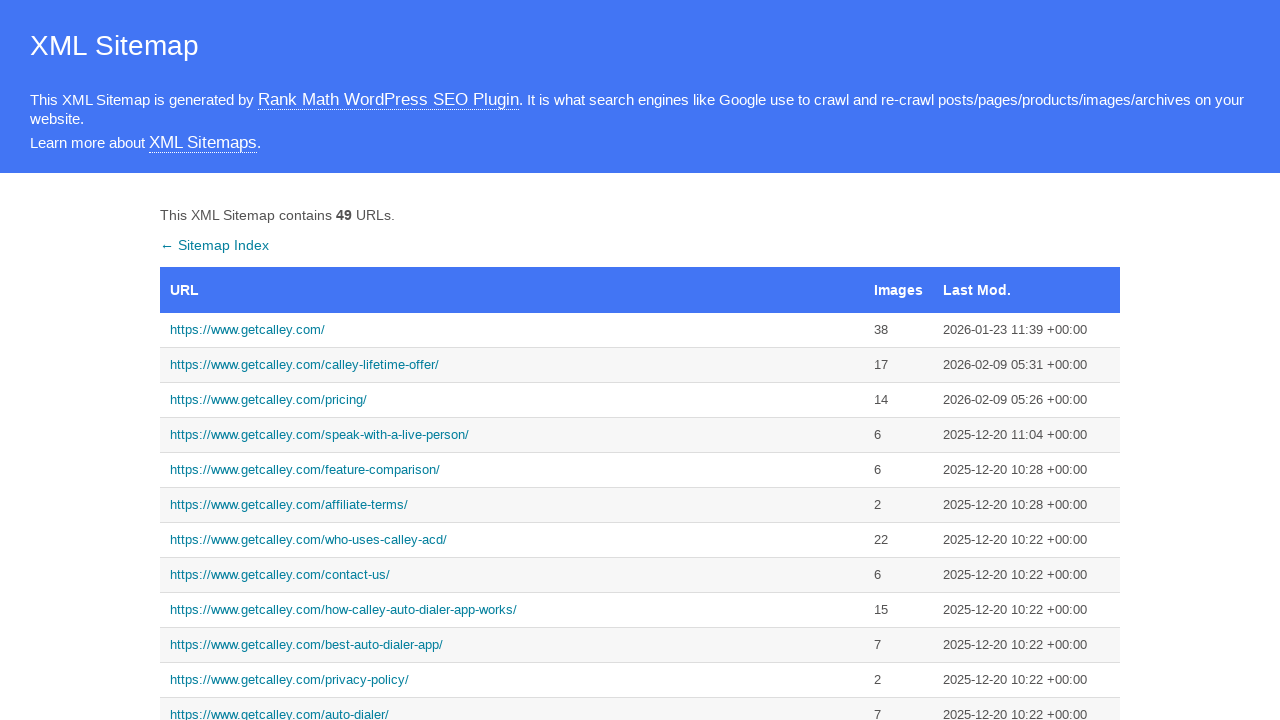

Clicked the 5th page link from the sitemap at (512, 470) on xpath=//*[@id='sitemap']/tbody/tr[5]/td[1]/a
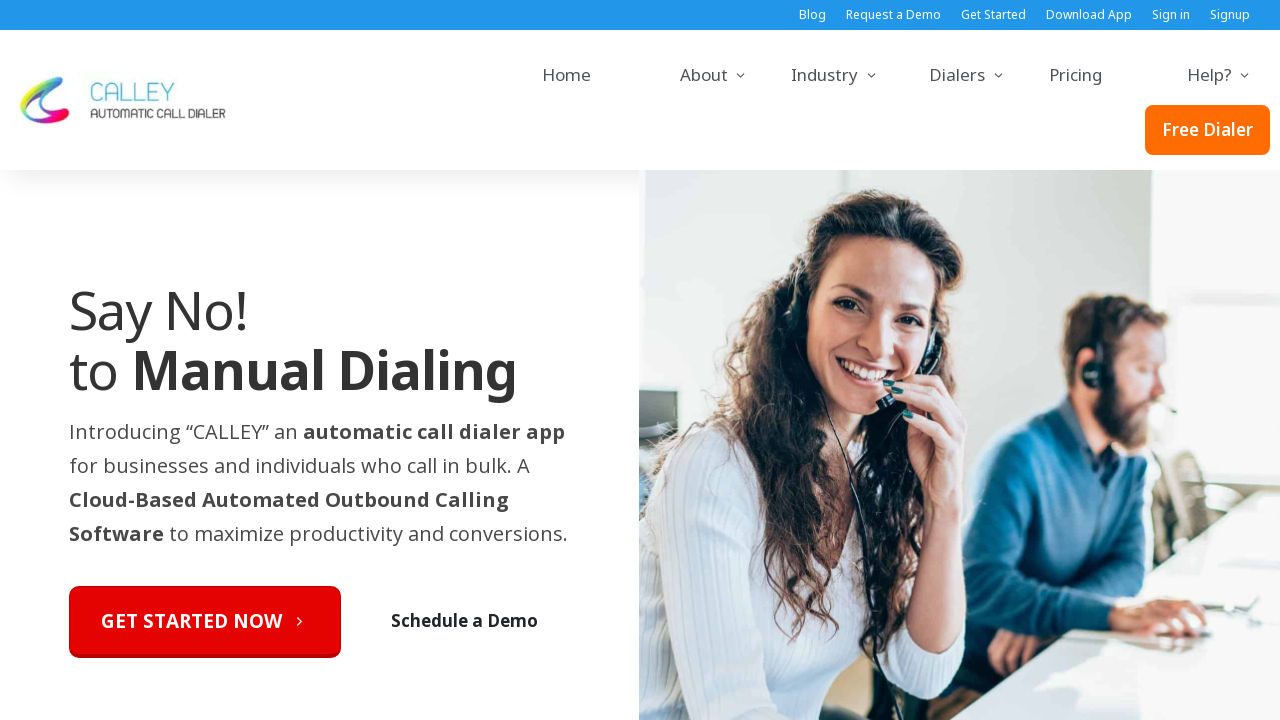

5th page loaded (domcontentloaded)
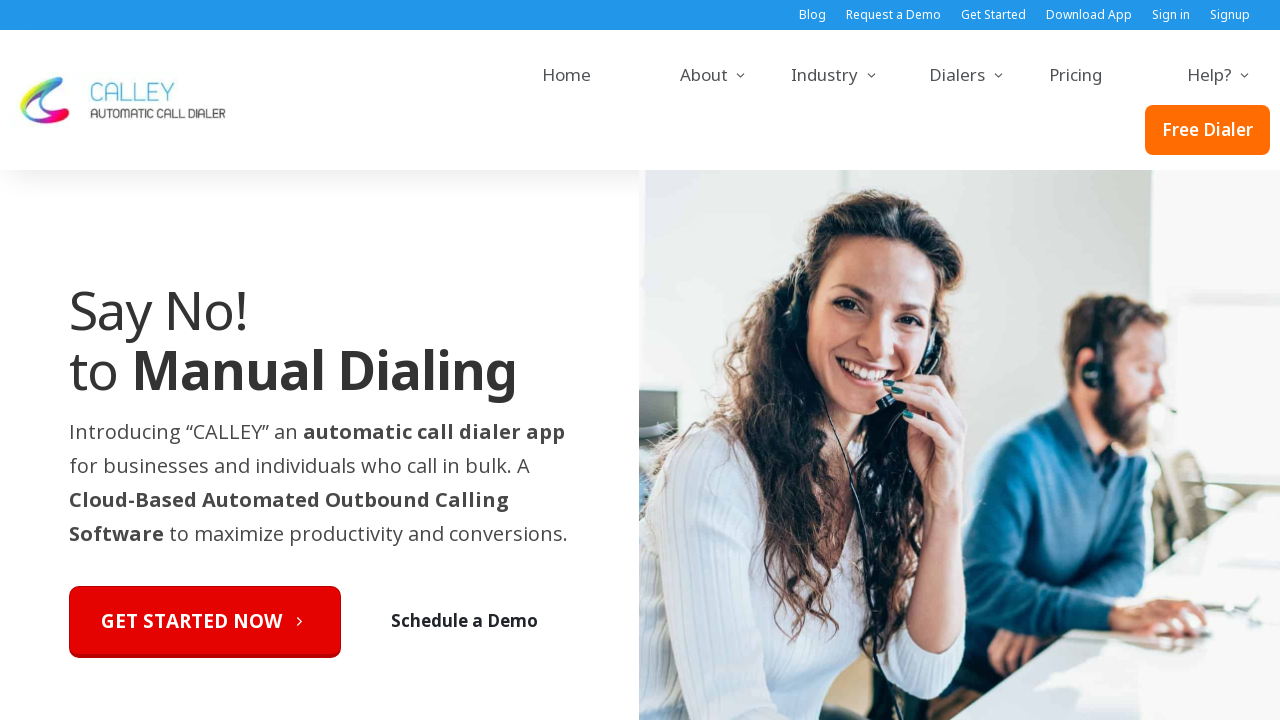

Navigated back to sitemap
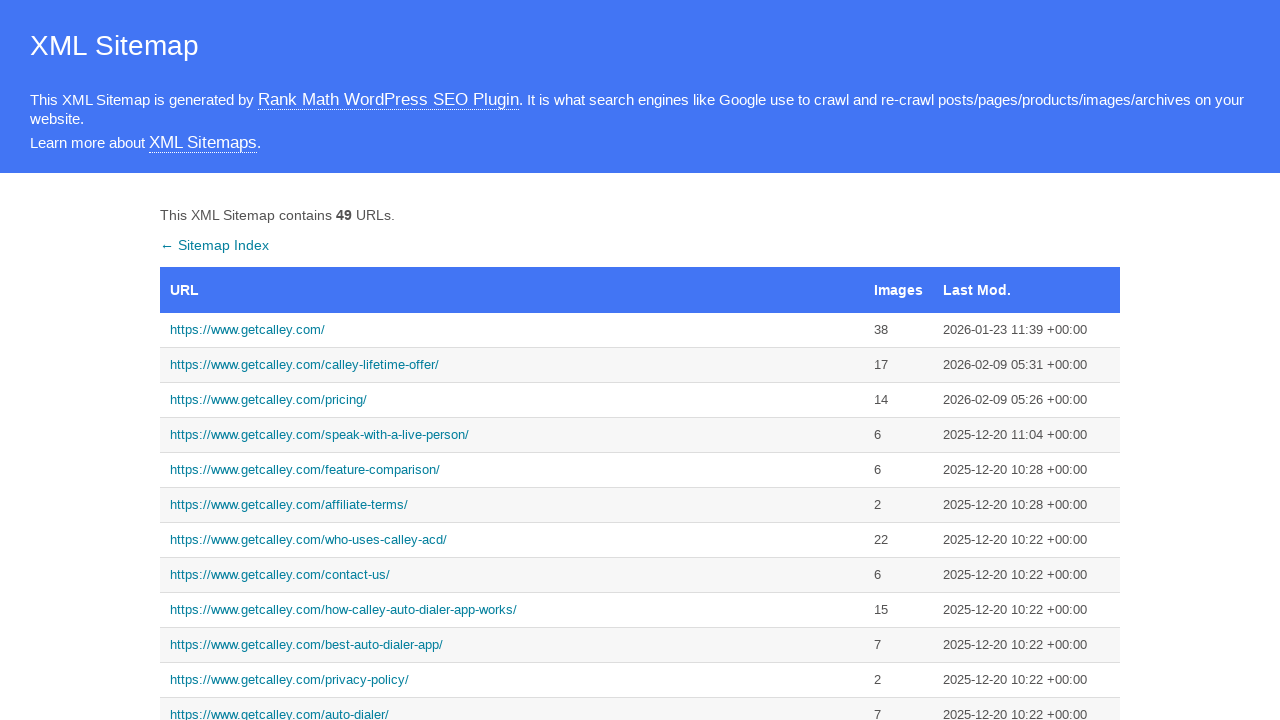

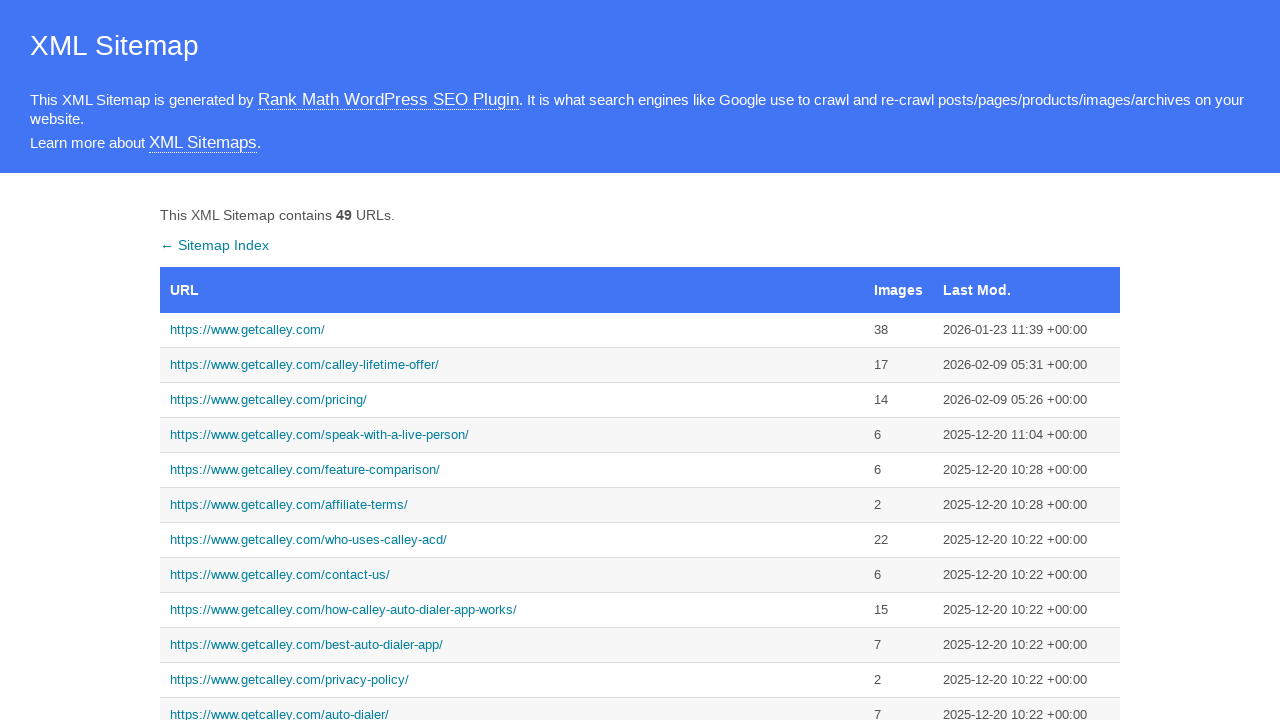